Tests that the "Clear completed" button is hidden when there are no completed items.

Starting URL: https://demo.playwright.dev/todomvc

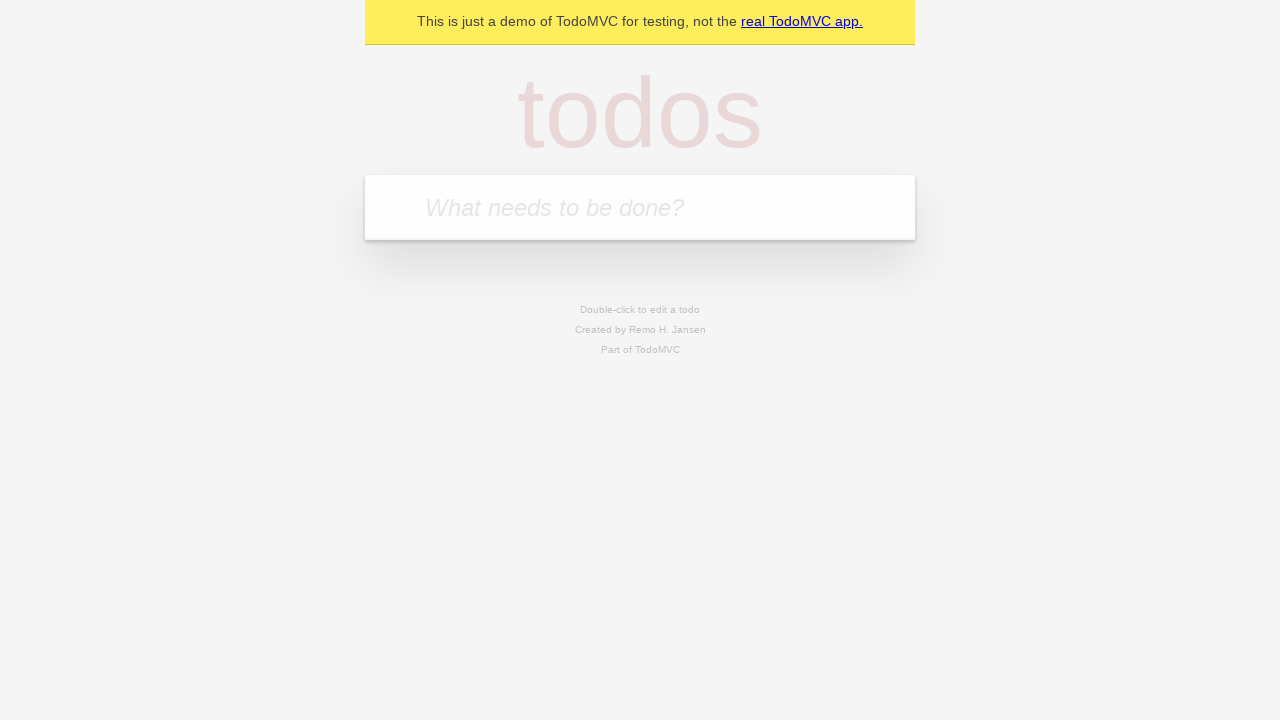

Filled first todo item with 'buy some cheese' on internal:attr=[placeholder="What needs to be done?"i]
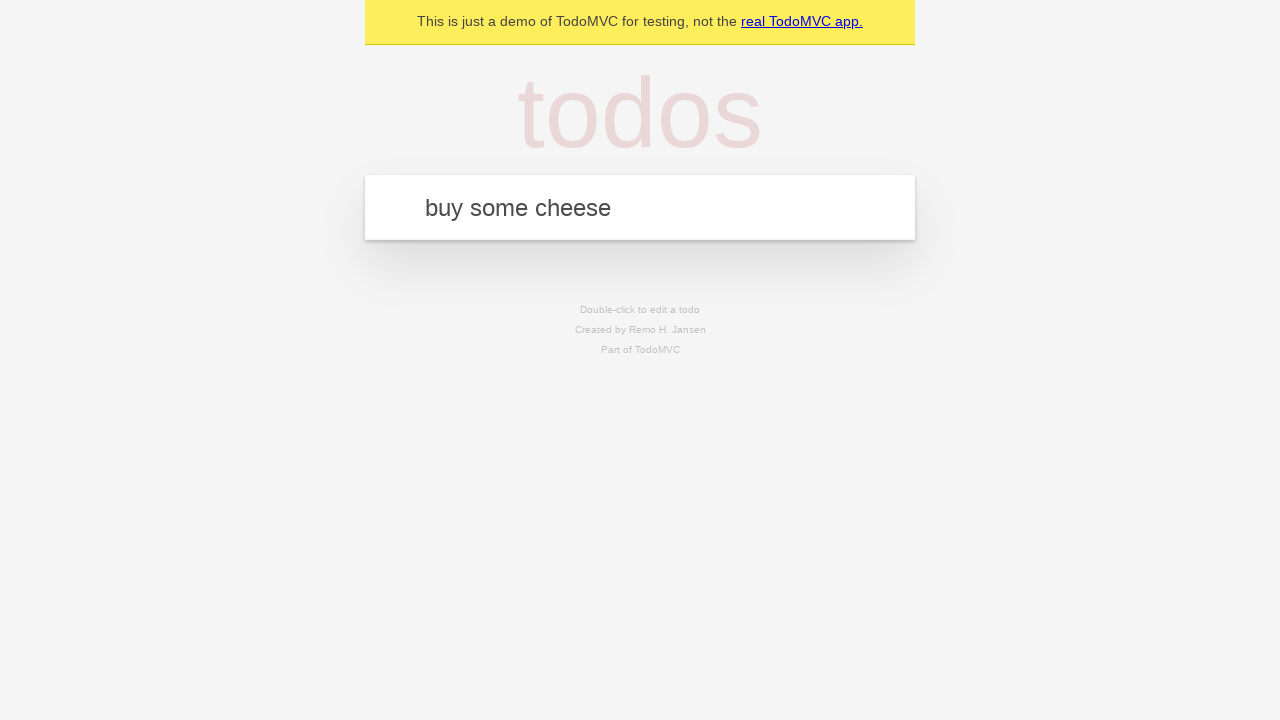

Pressed Enter to add first todo on internal:attr=[placeholder="What needs to be done?"i]
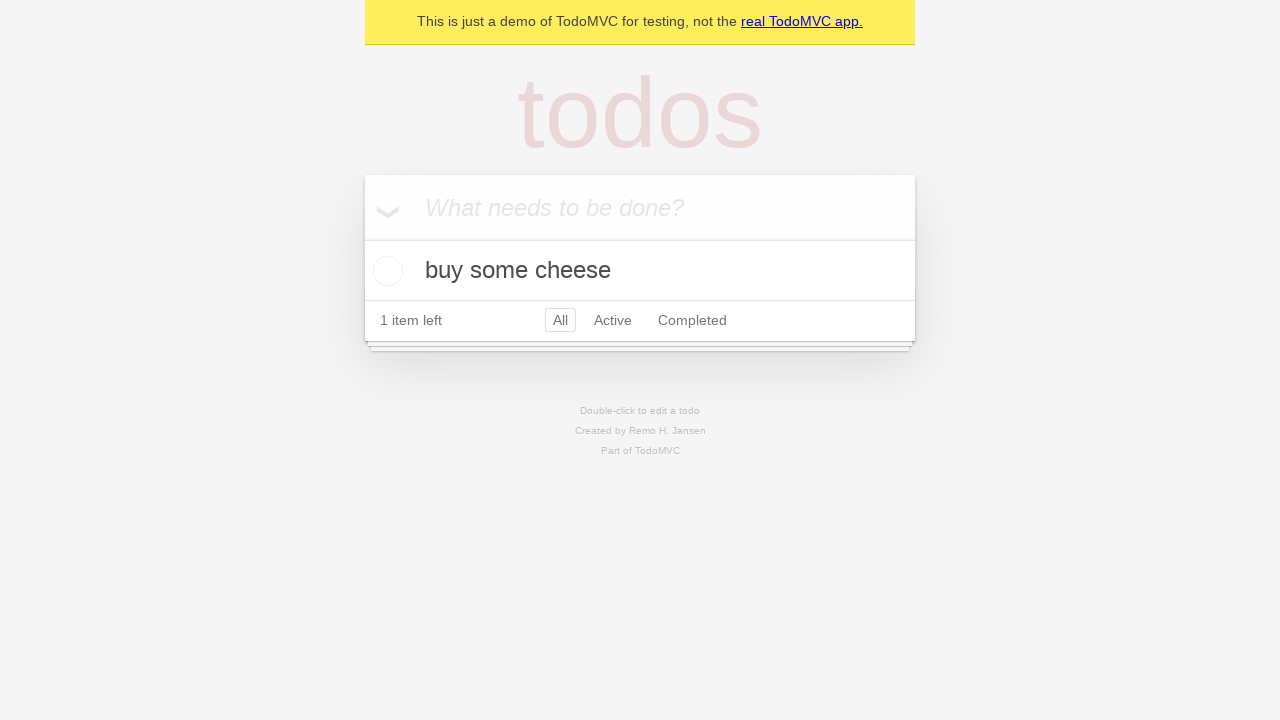

Filled second todo item with 'feed the cat' on internal:attr=[placeholder="What needs to be done?"i]
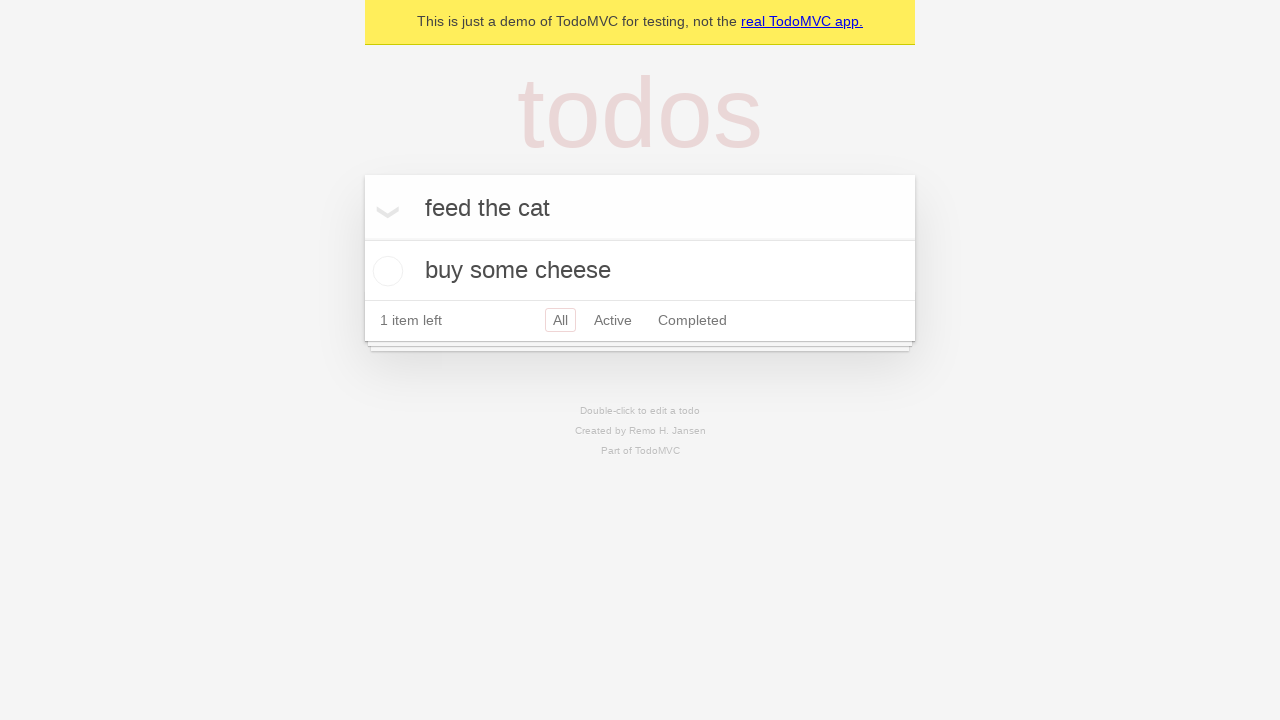

Pressed Enter to add second todo on internal:attr=[placeholder="What needs to be done?"i]
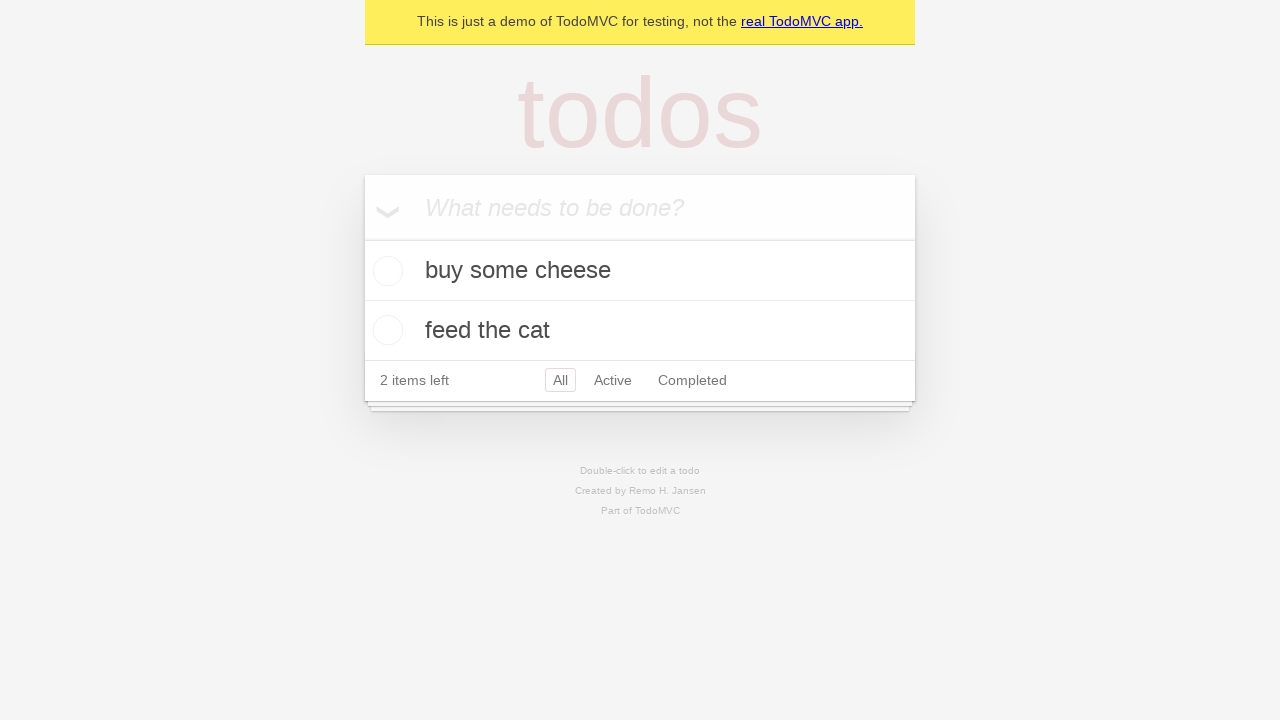

Filled third todo item with 'book a doctors appointment' on internal:attr=[placeholder="What needs to be done?"i]
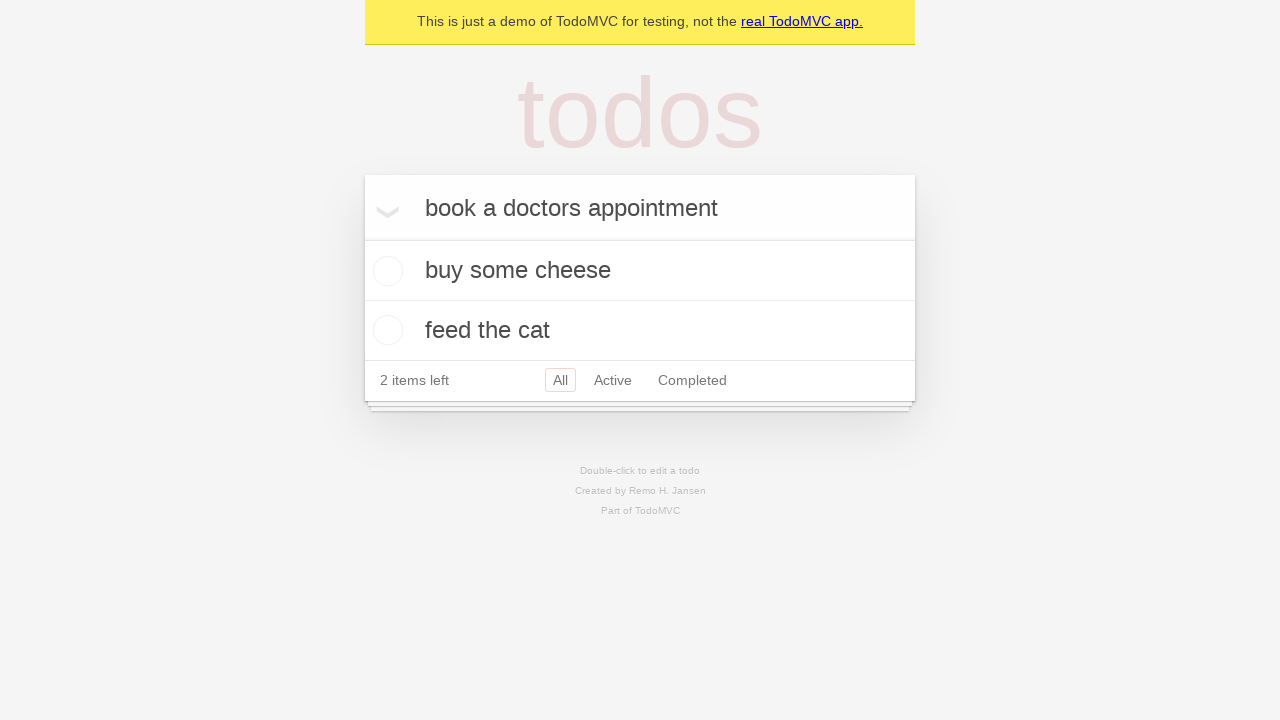

Pressed Enter to add third todo on internal:attr=[placeholder="What needs to be done?"i]
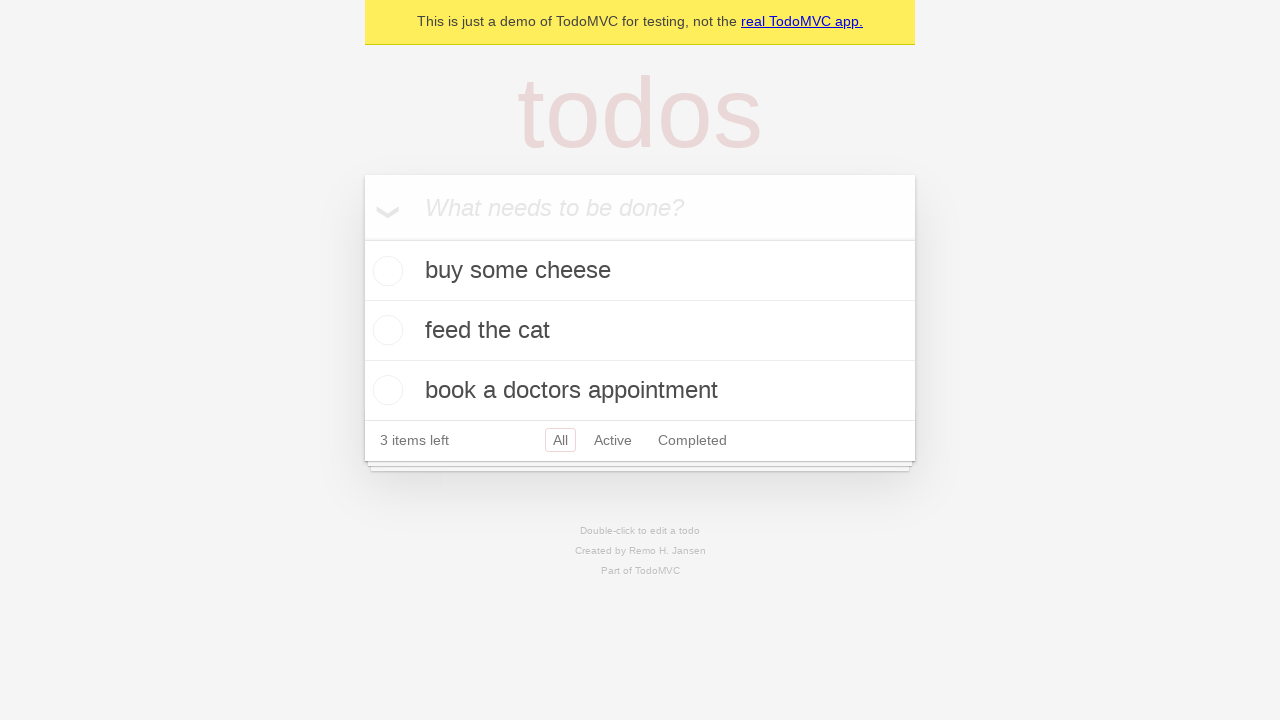

Checked the first todo item to mark as completed at (385, 271) on .todo-list li .toggle >> nth=0
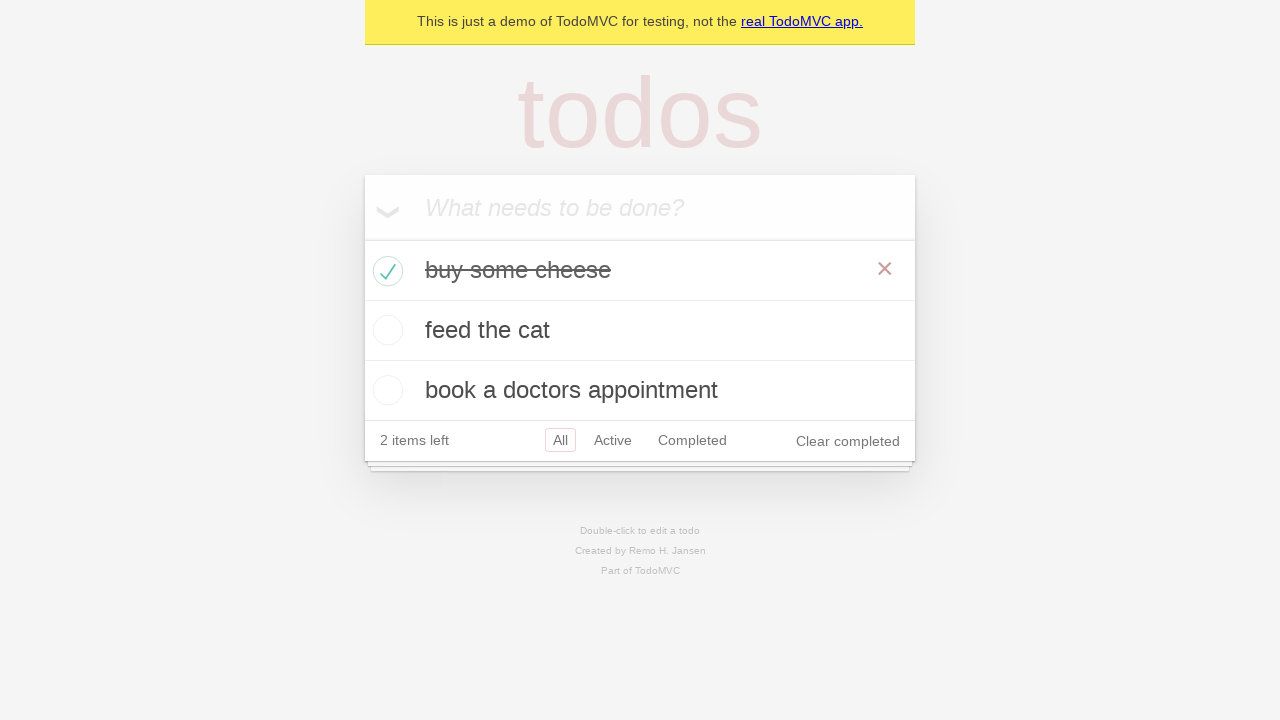

Clicked 'Clear completed' button to remove completed todos at (848, 441) on internal:role=button[name="Clear completed"i]
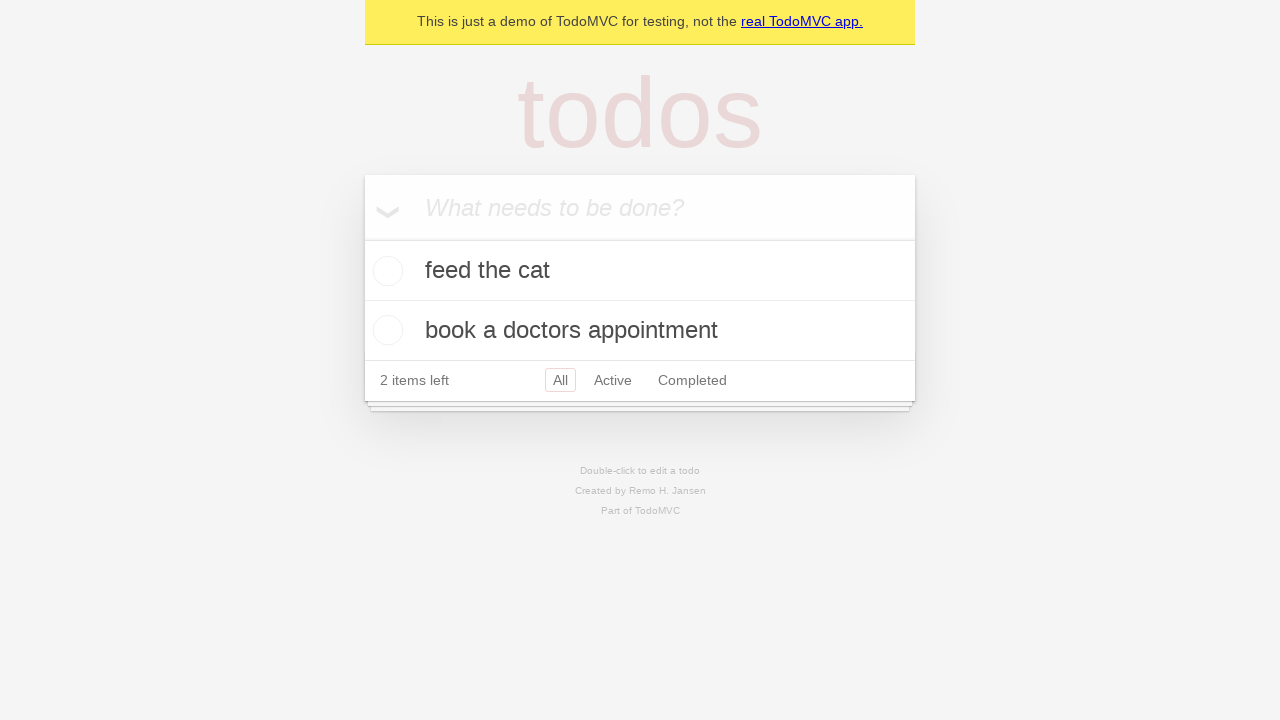

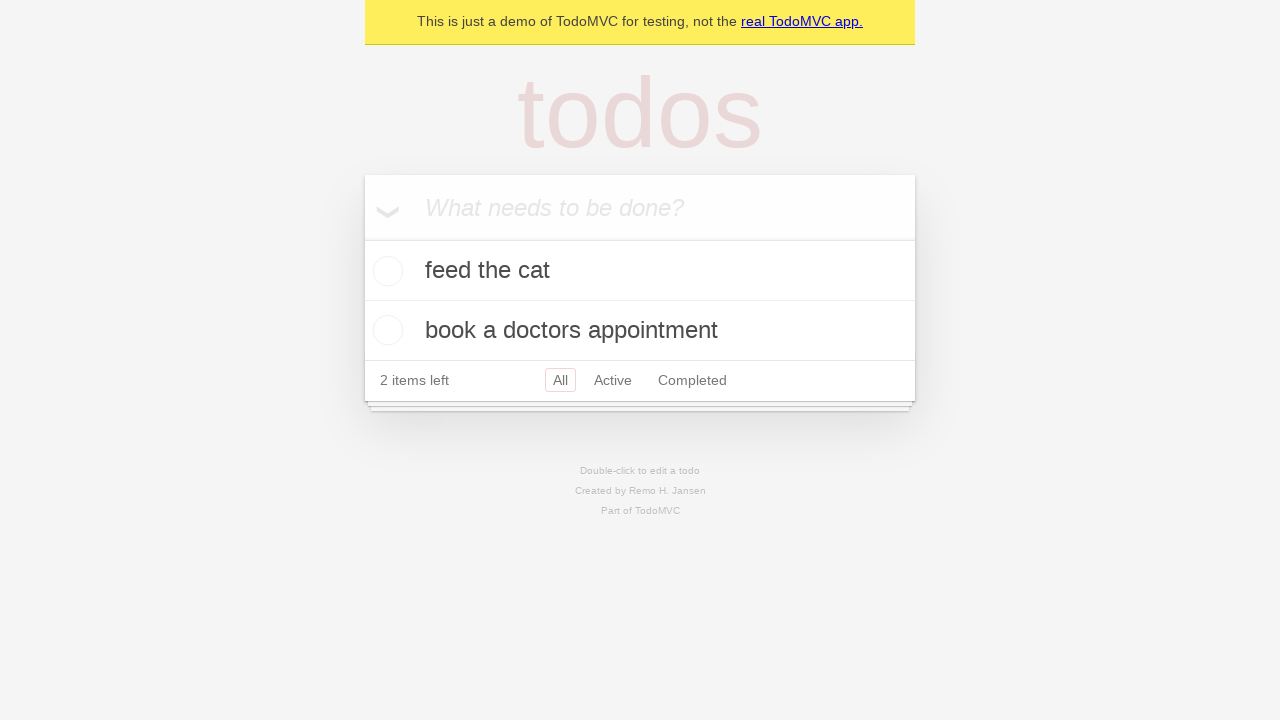